Navigates to zlti.com and verifies that anchor links are present on the page

Starting URL: https://www.zlti.com/

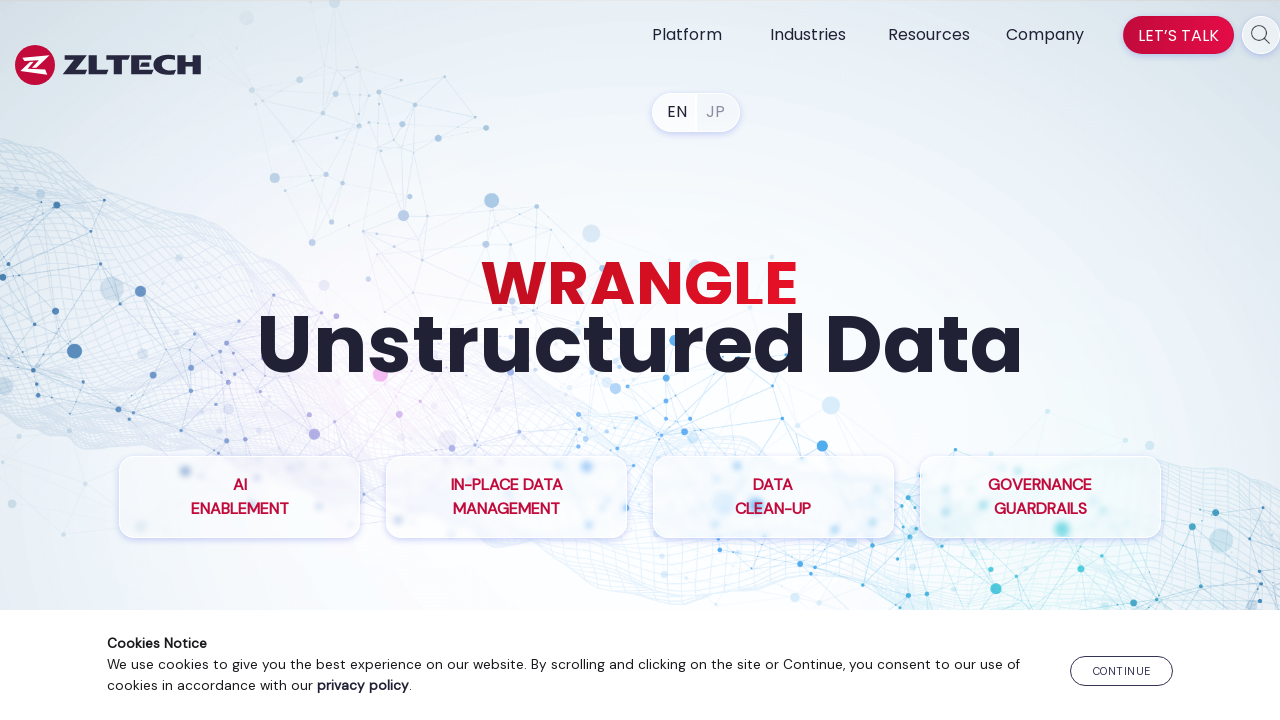

Waited for page to reach domcontentloaded state
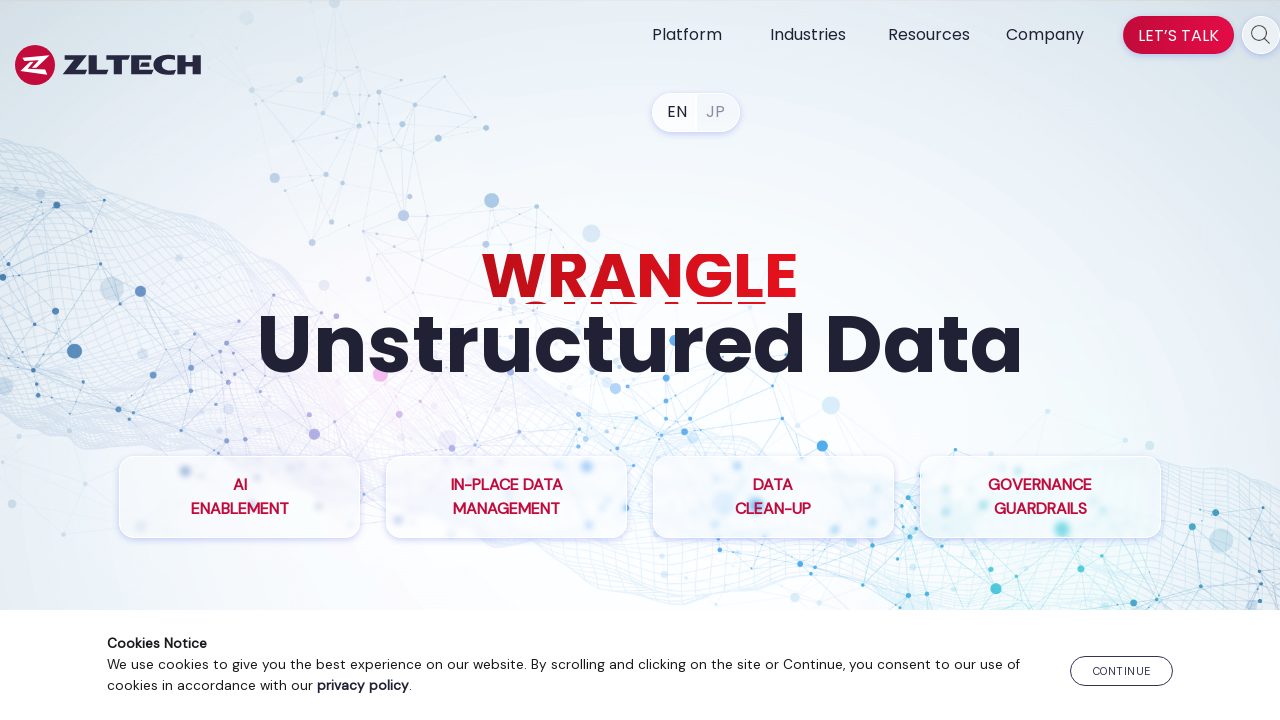

Verified anchor link selector is present on the page
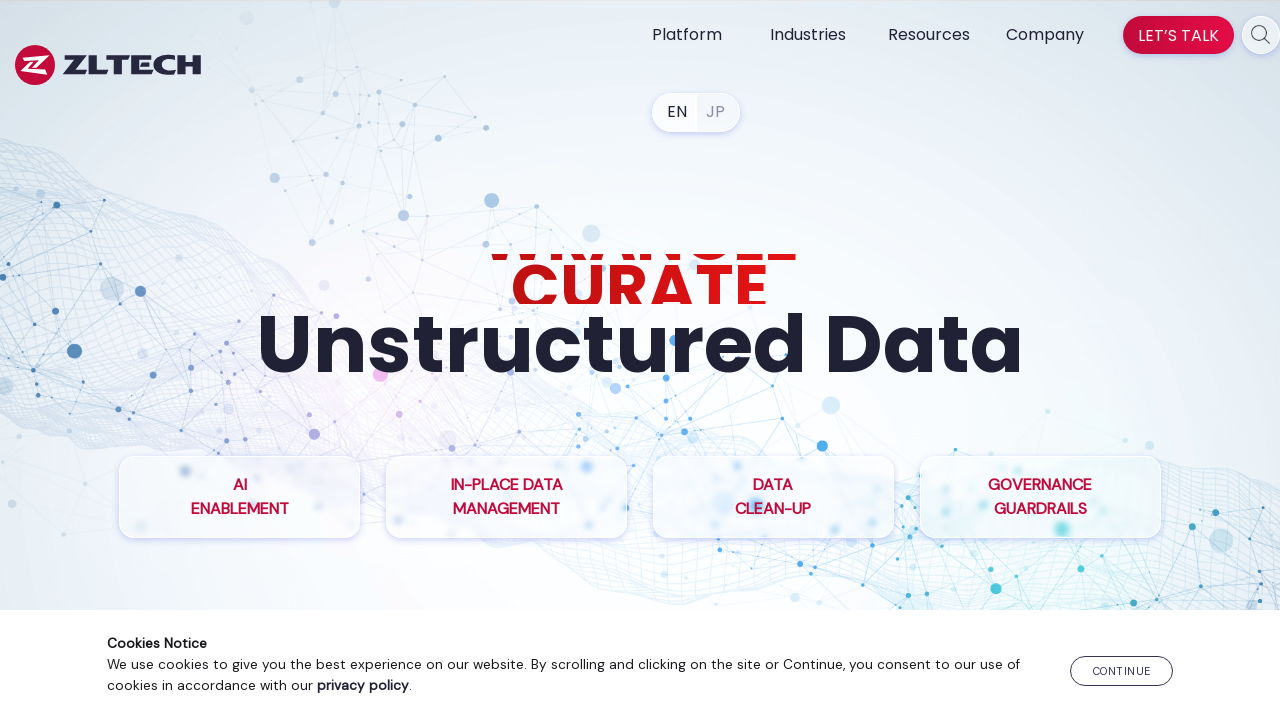

Retrieved all anchor links from the page
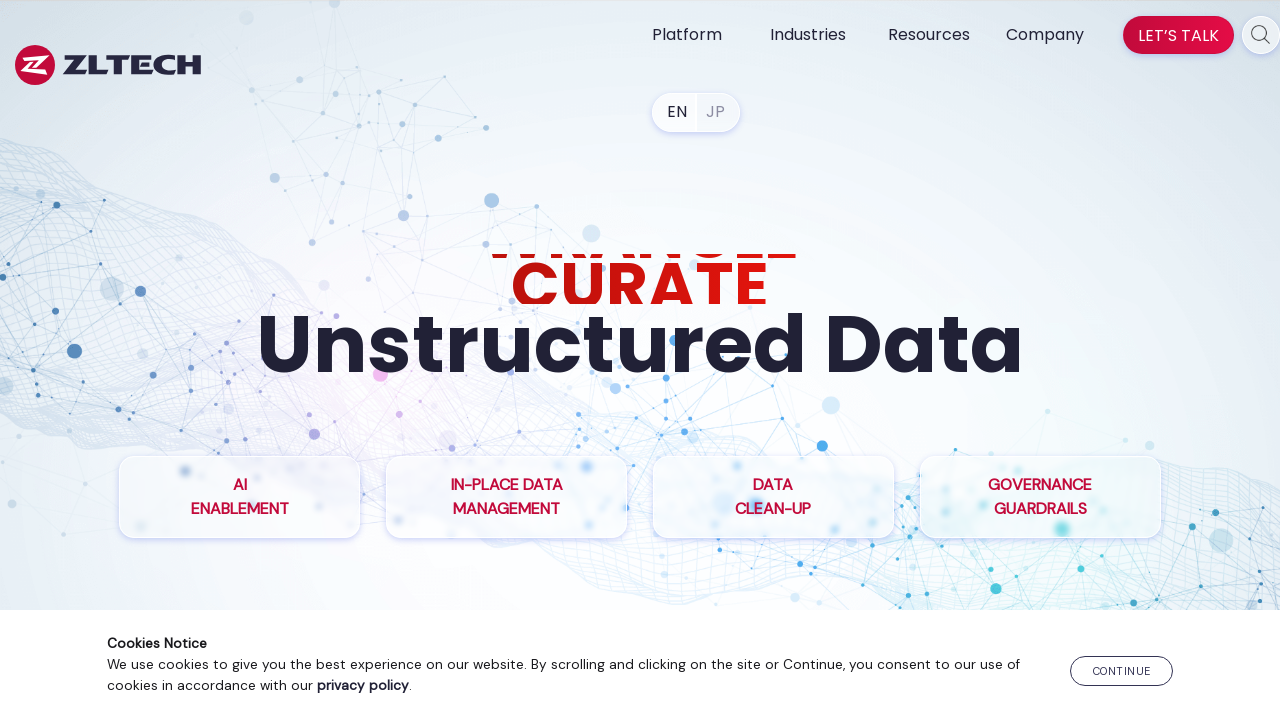

Asserted that at least one anchor link exists on the page
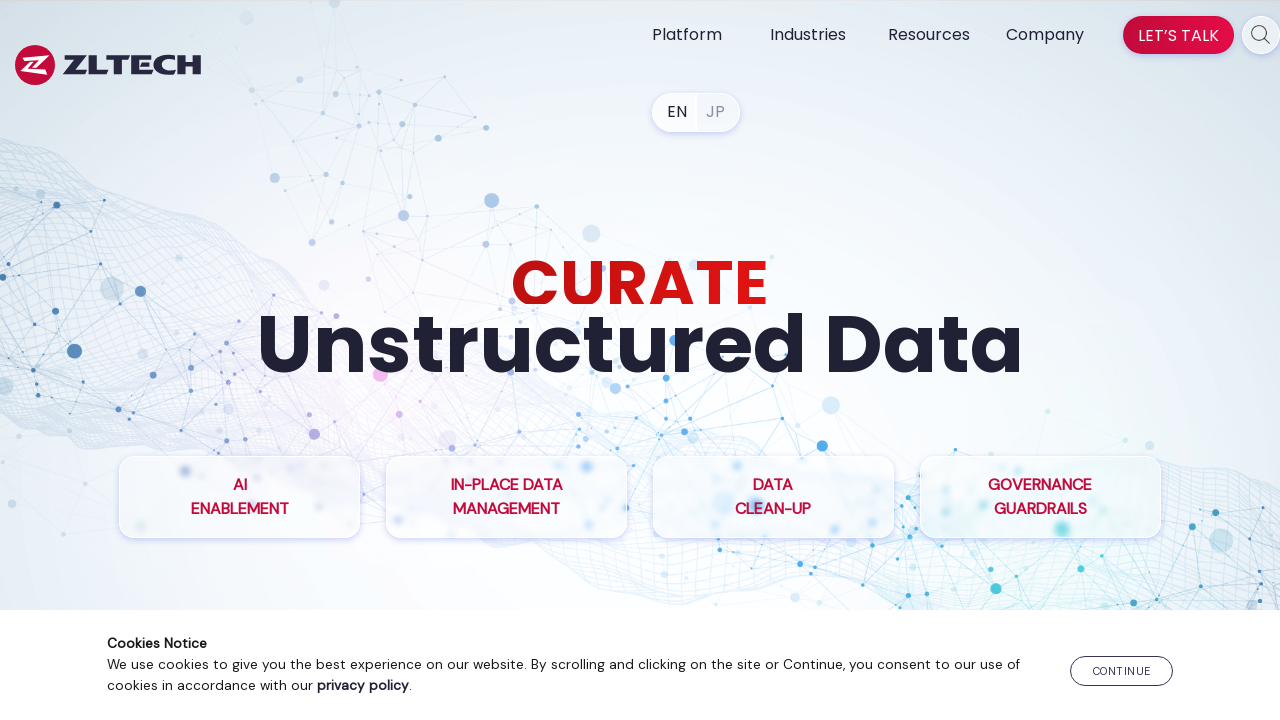

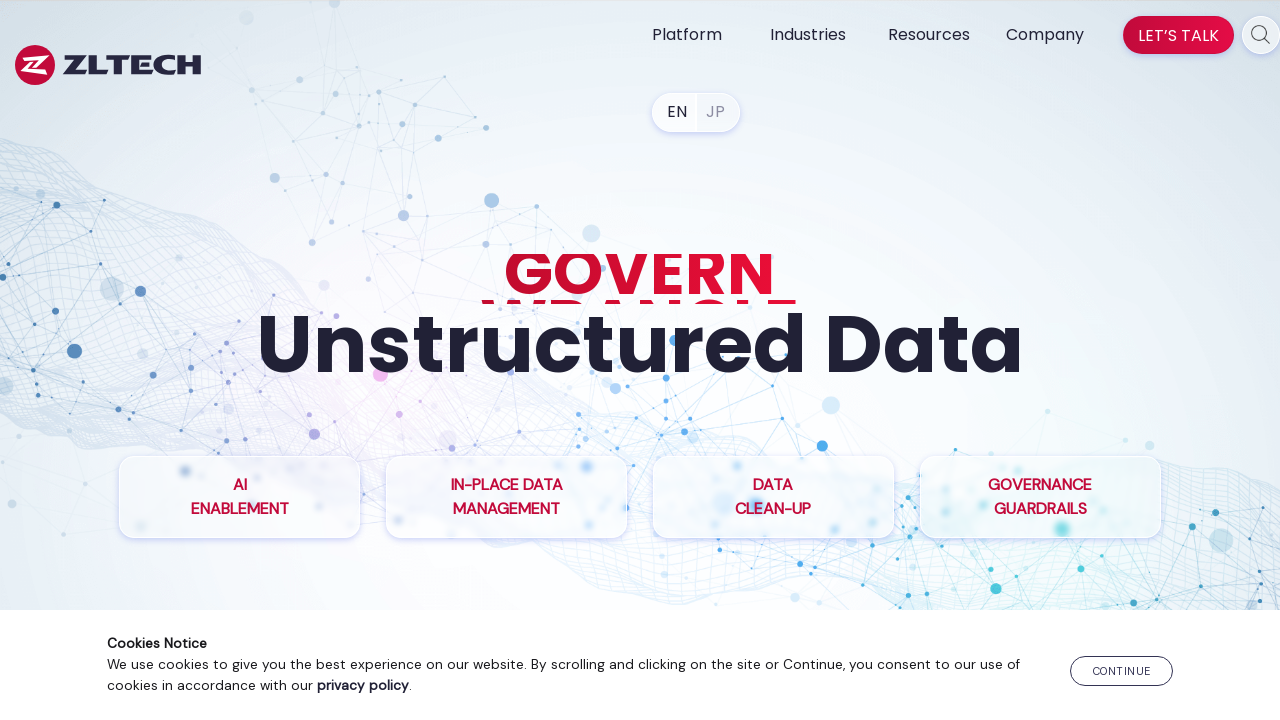